Tests the "Uncheck All" button functionality by first clicking "Check All" then "Uncheck All" and verifying all checkboxes become unchecked.

Starting URL: https://moatazeldebsy.github.io/test-automation-practices/#/checkboxes

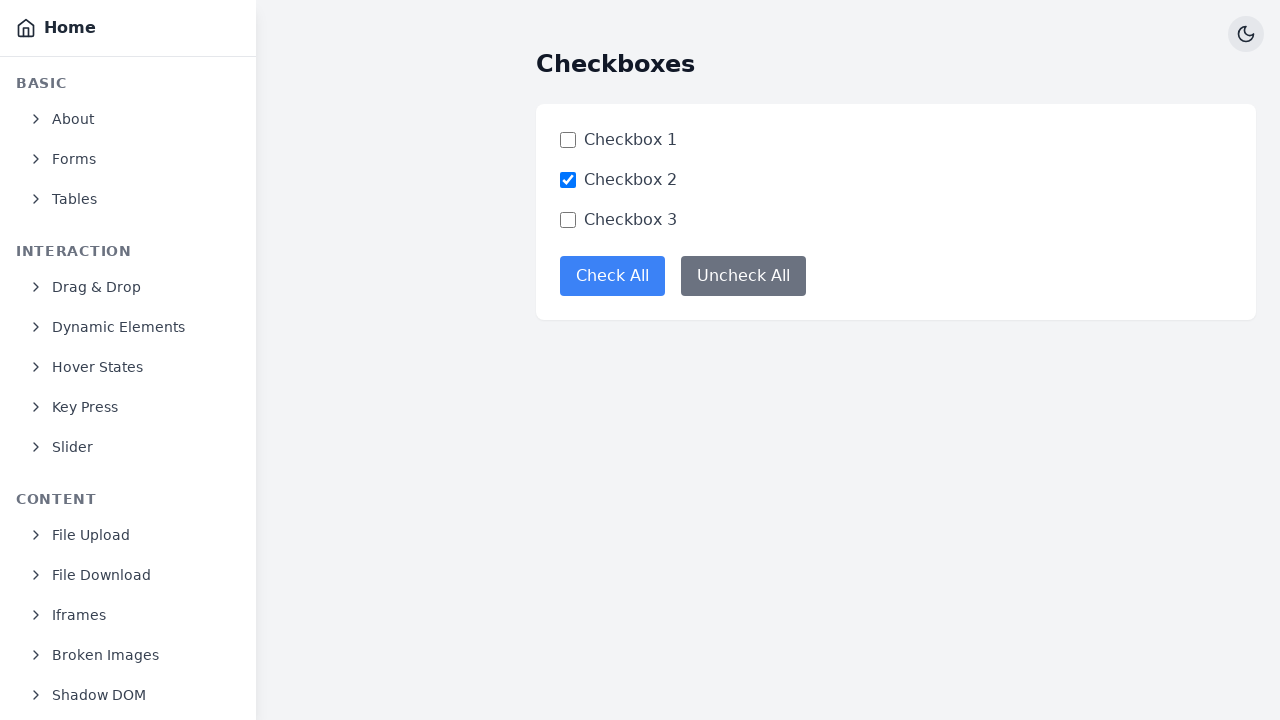

Clicked 'Check All' button at (612, 276) on button[data-test=check-all-button]
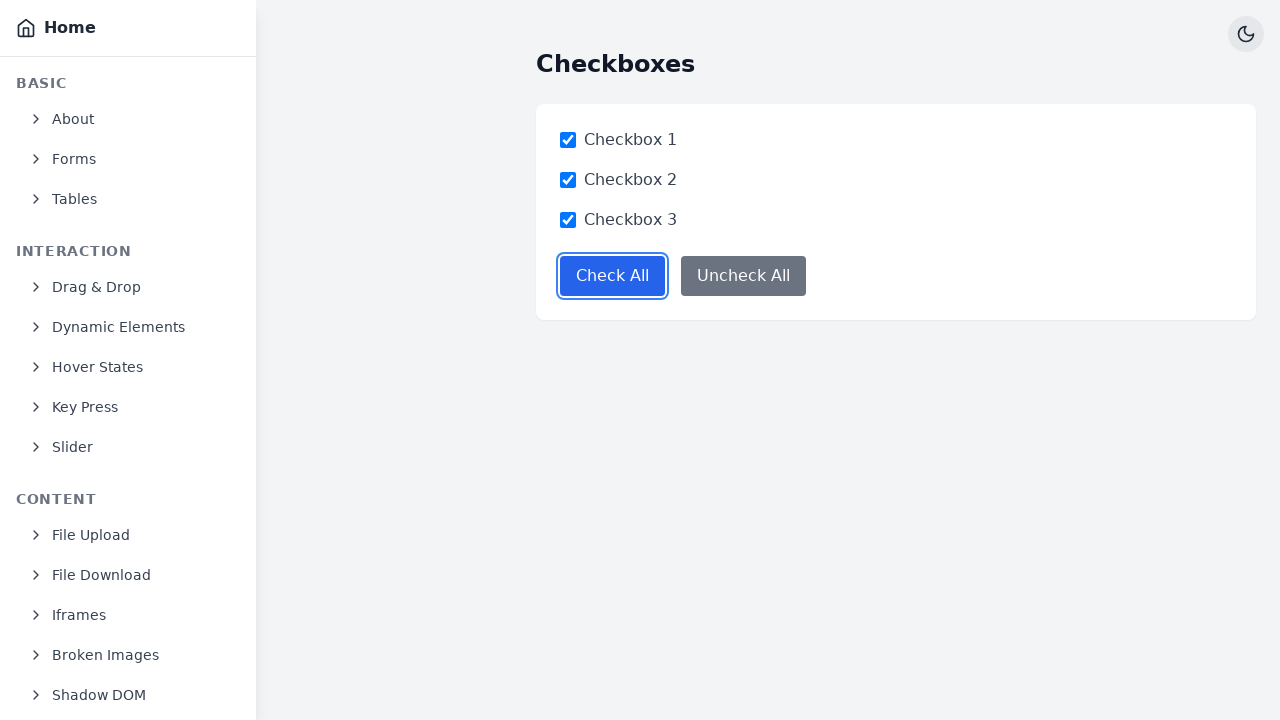

Clicked 'Uncheck All' button at (744, 276) on button[data-test=uncheck-all-button]
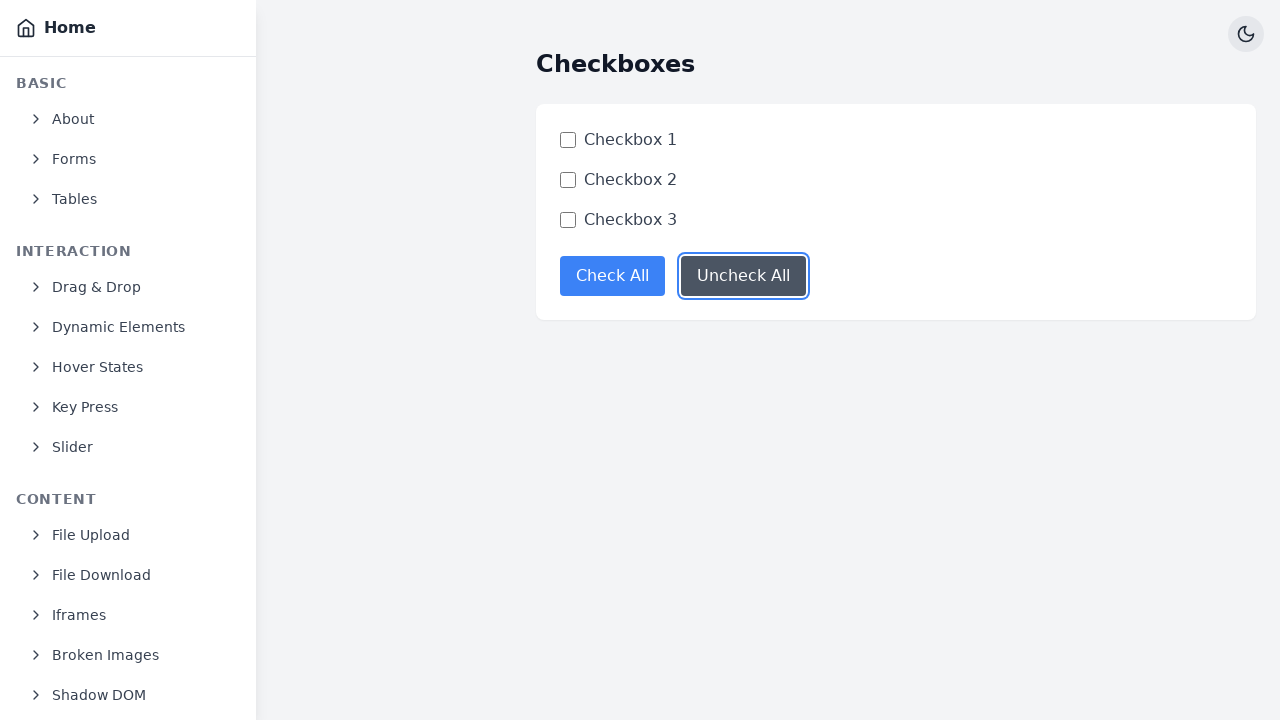

Located checkbox 1
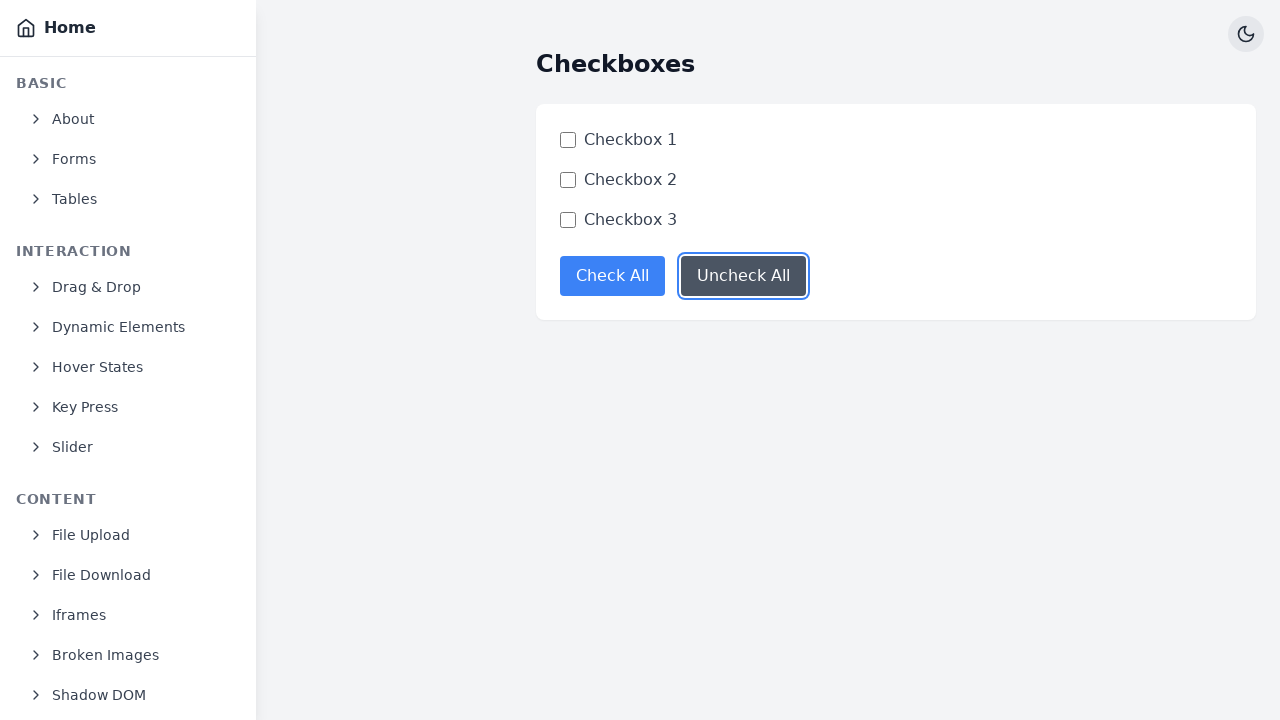

Located checkbox 2
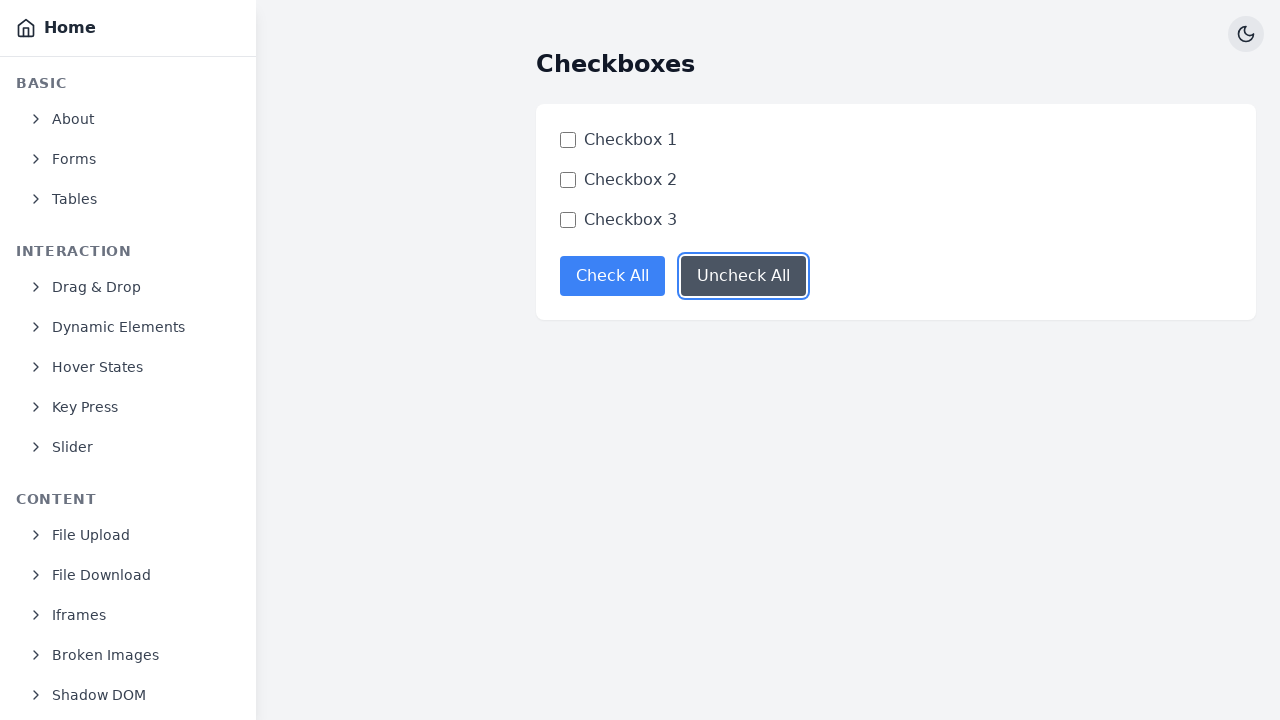

Located checkbox 3
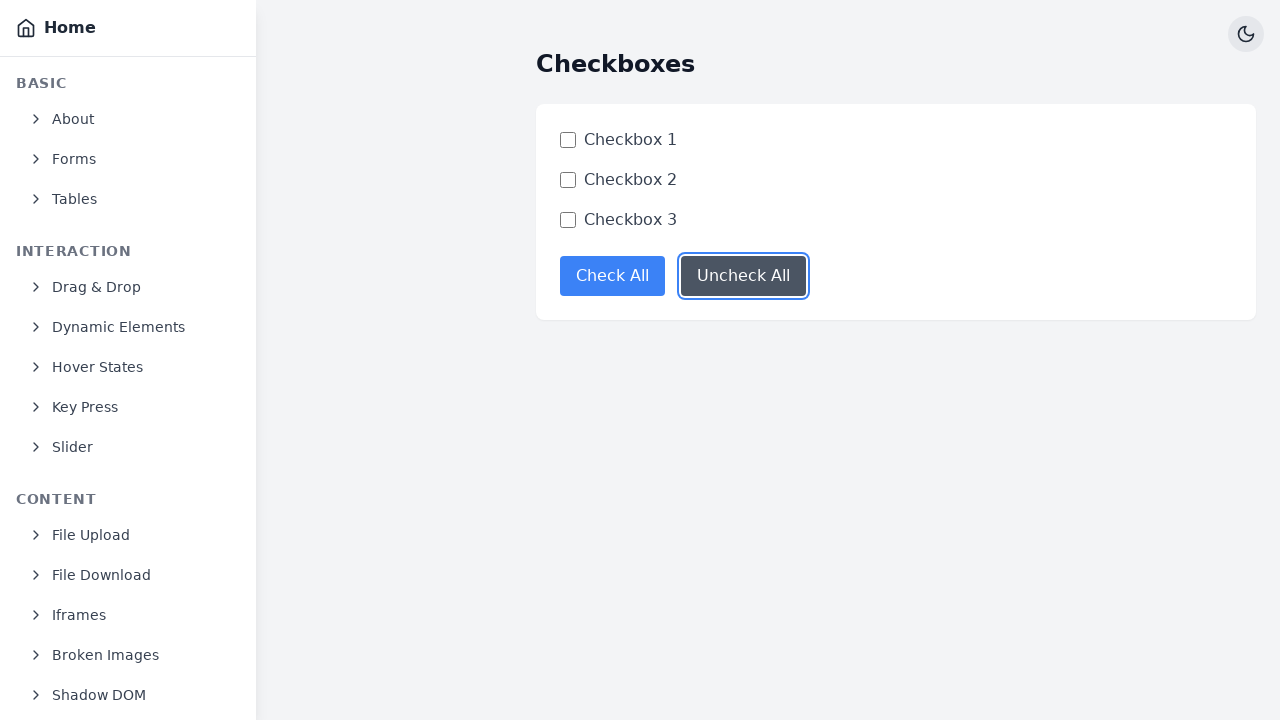

Verified checkbox 1 is unchecked
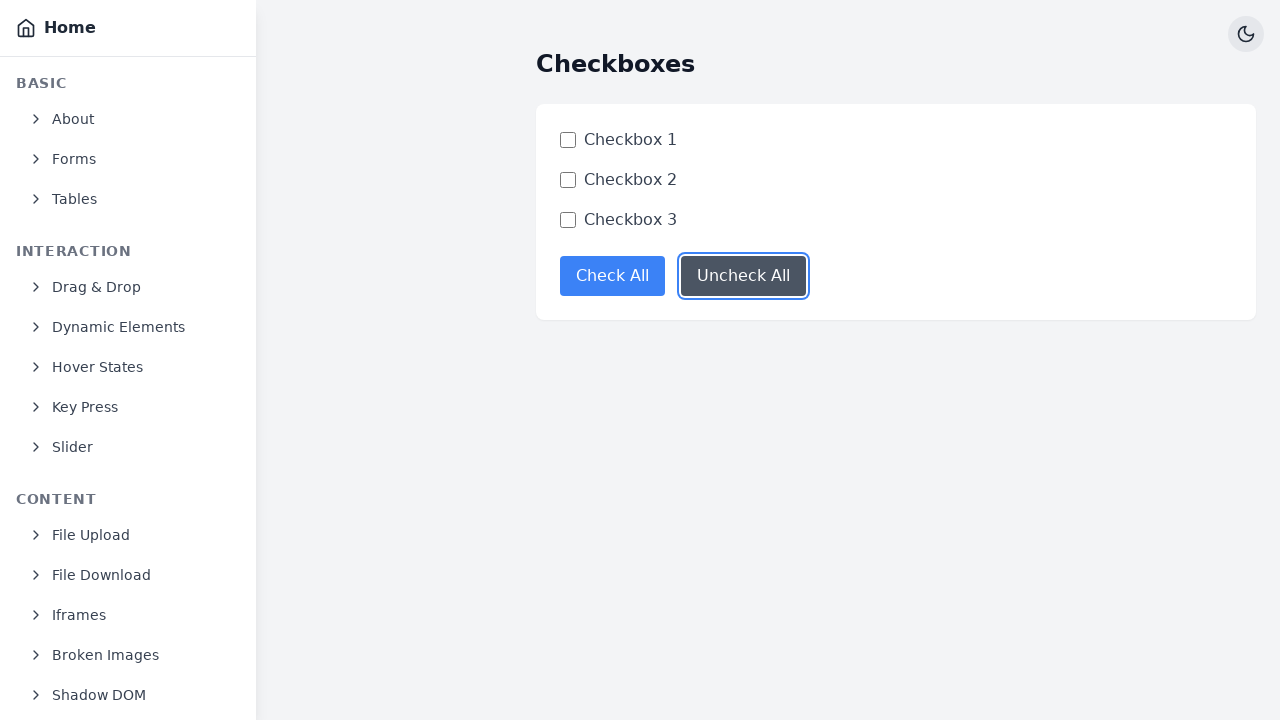

Verified checkbox 2 is unchecked
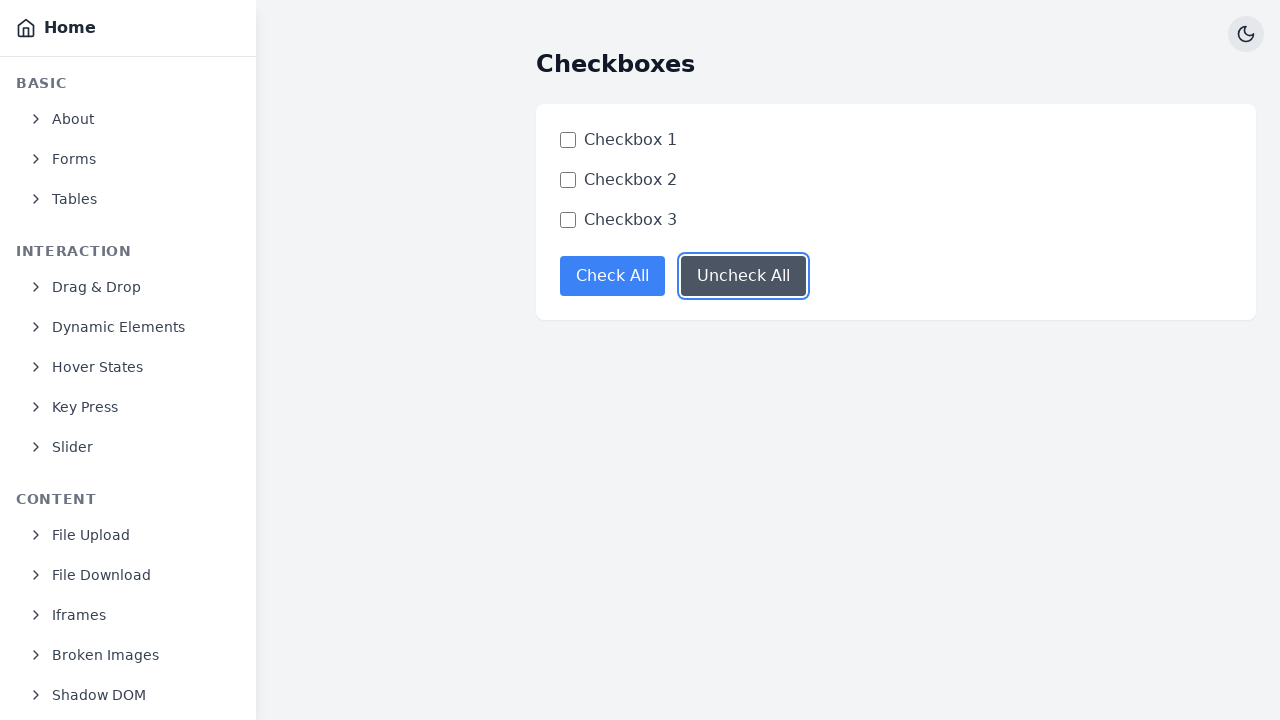

Verified checkbox 3 is unchecked
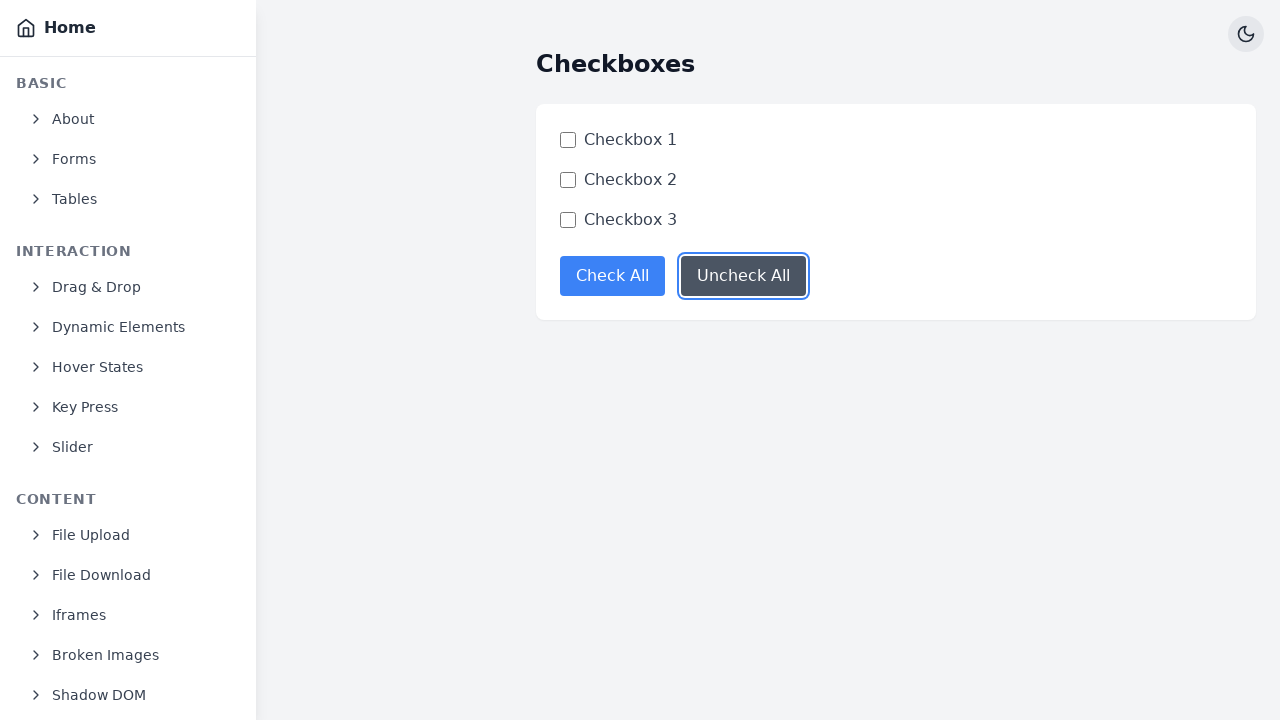

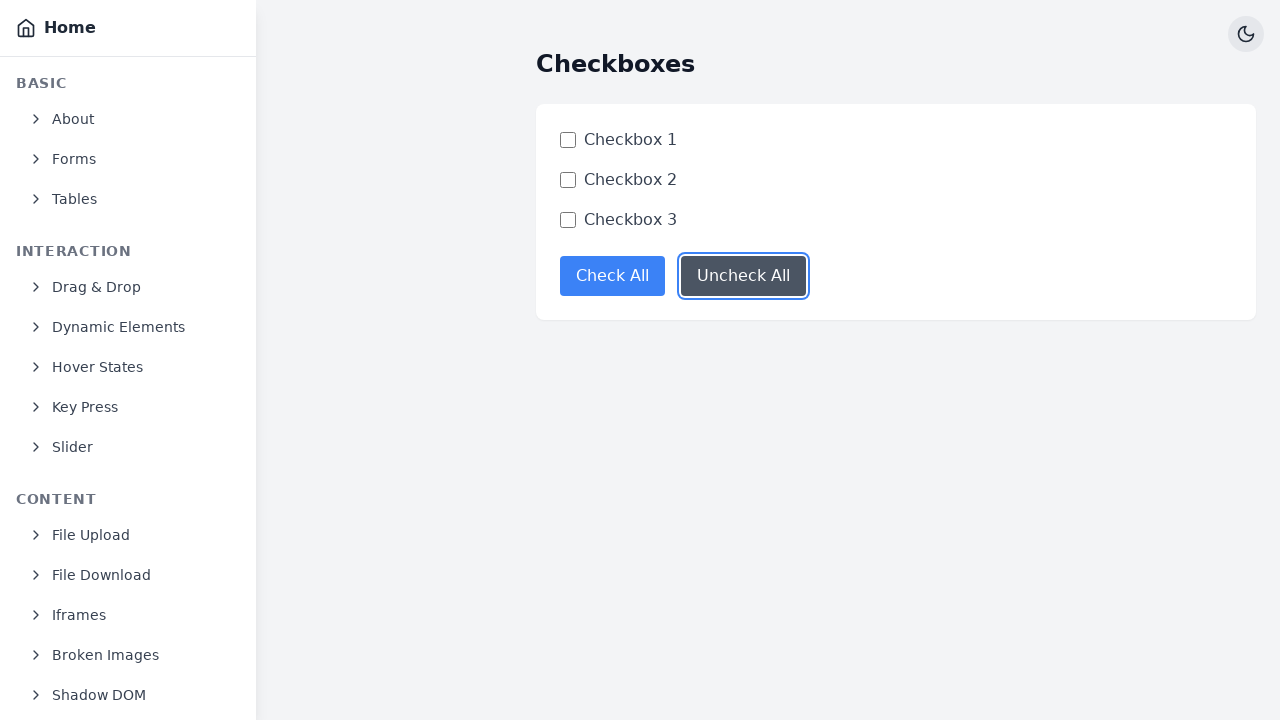